Tests window and tab handling functionality by opening multiple browser windows and tabs through different button clicks on a demo automation testing site

Starting URL: https://demo.automationtesting.in/Windows.html

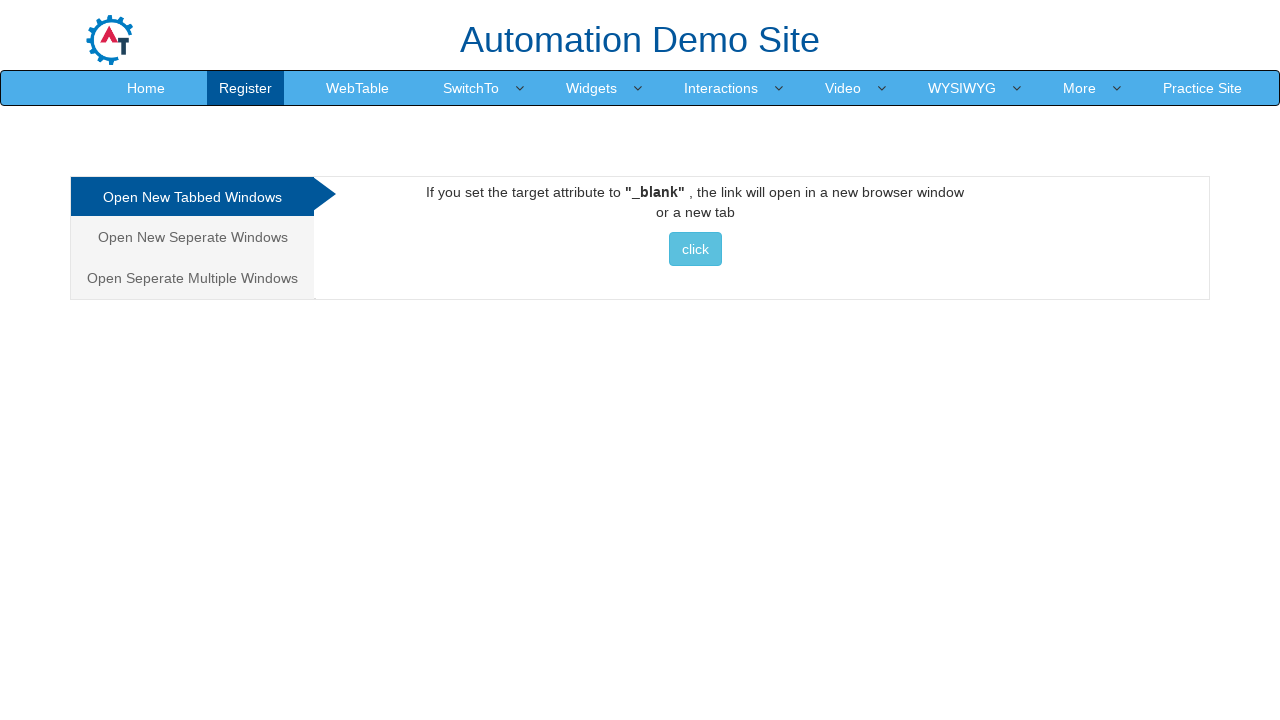

Clicked button to open new tab in Tabbed section at (695, 249) on xpath=//div[@id='Tabbed']/descendant::button[contains(text(),'click')]
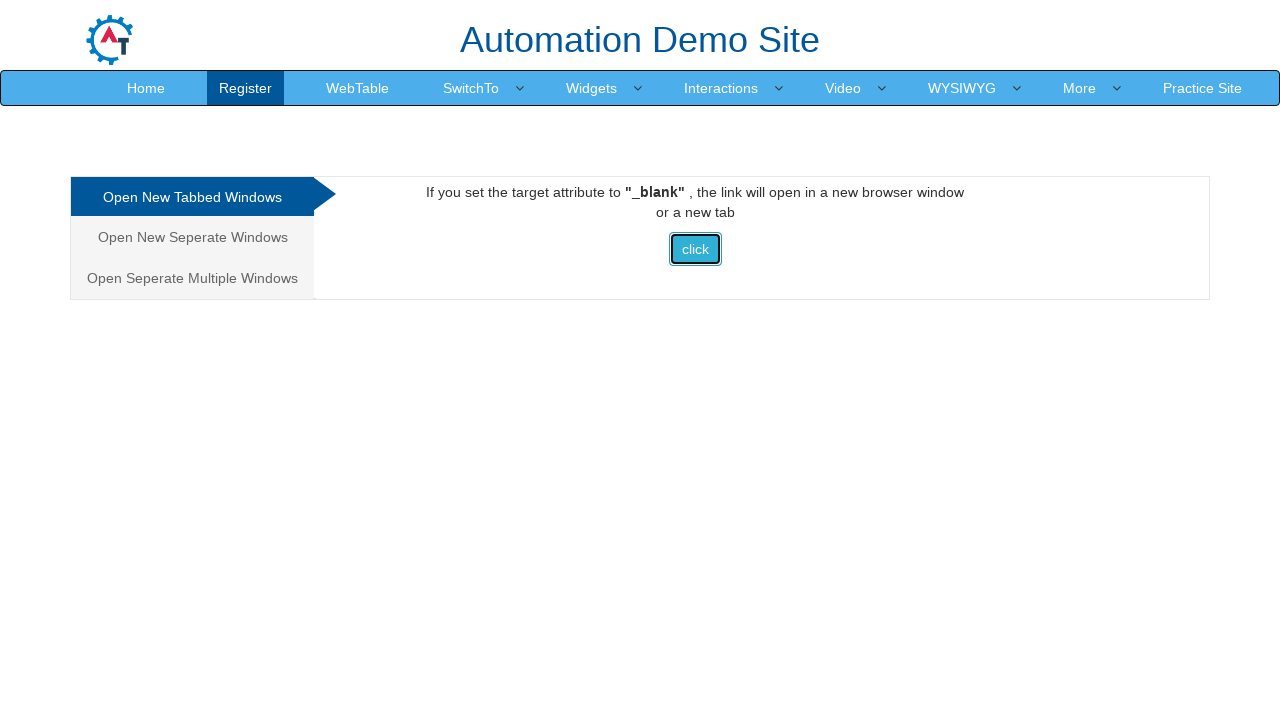

Navigated to Open New Separate Windows section at (192, 237) on xpath=//a[text()='Open New Seperate Windows']
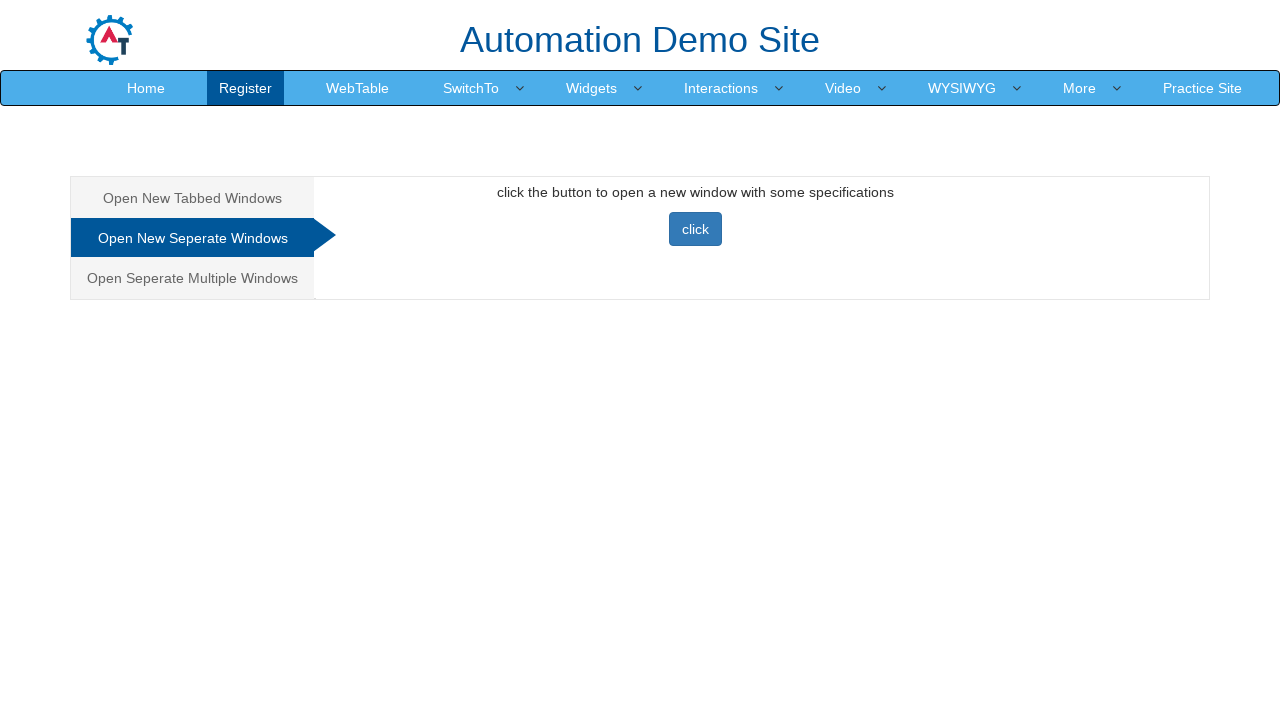

Clicked button to open new separate window at (695, 229) on xpath=//div[@id='Seperate']/button[text()='click']
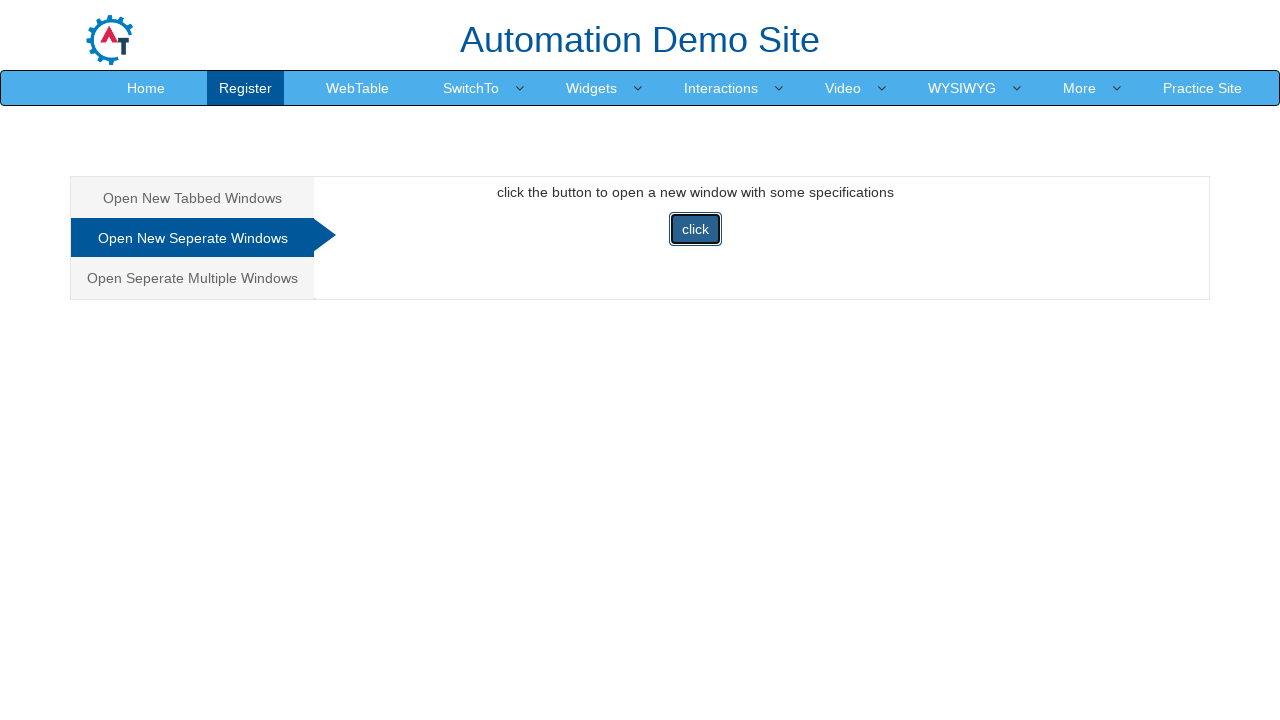

Navigated to Open Separate Multiple Windows section at (192, 278) on xpath=//a[text()='Open Seperate Multiple Windows']
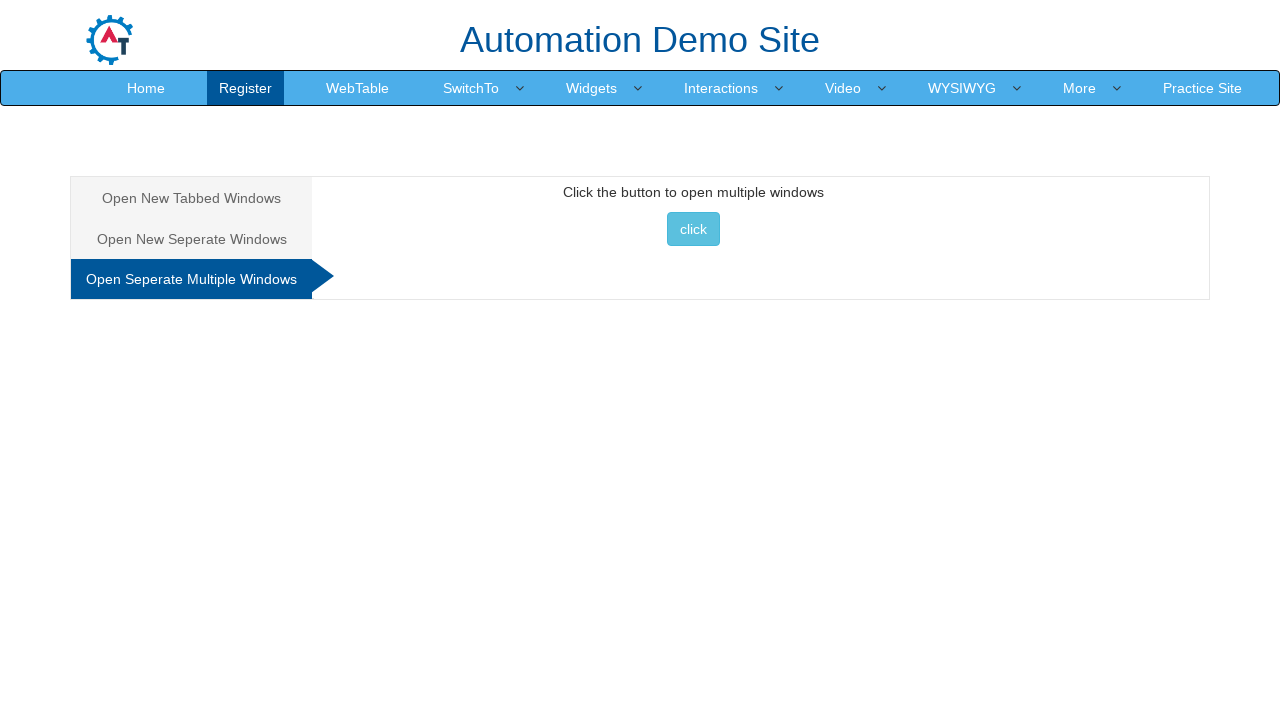

Clicked button to open multiple windows at (693, 229) on xpath=//p[text()='Click the button to open multiple windows ']/following-sibling
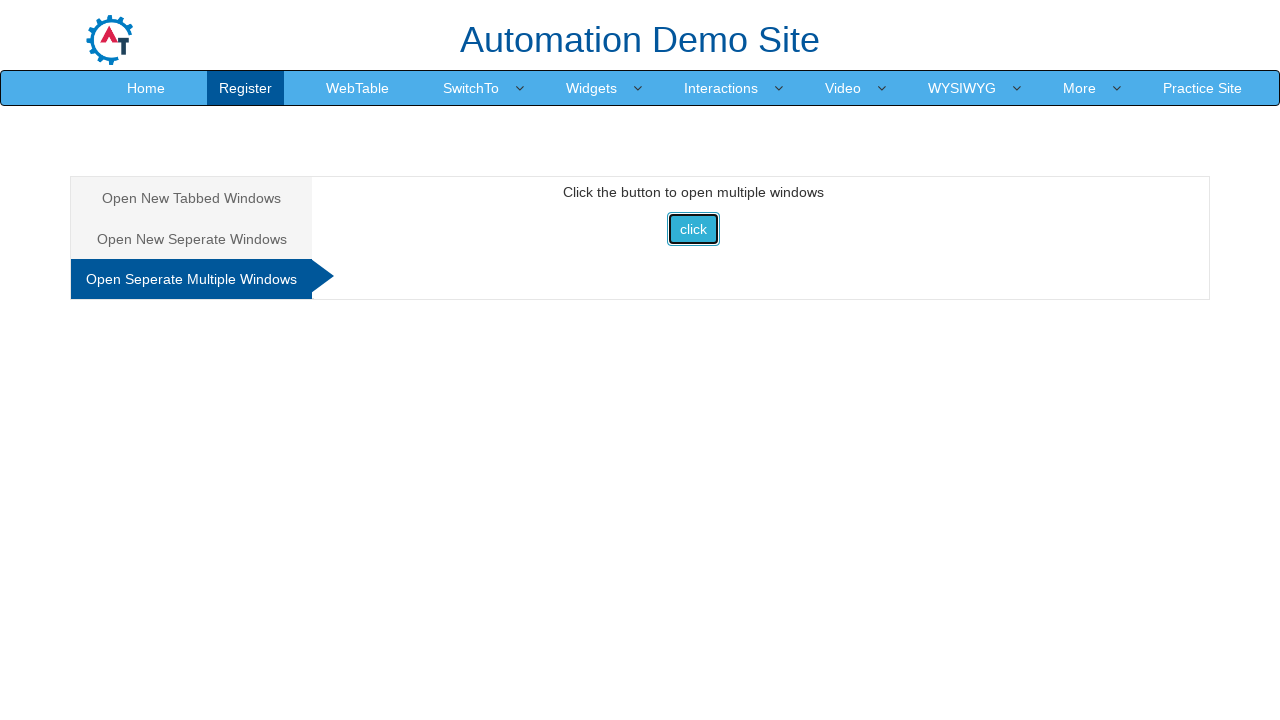

Retrieved all open pages: 5 pages found
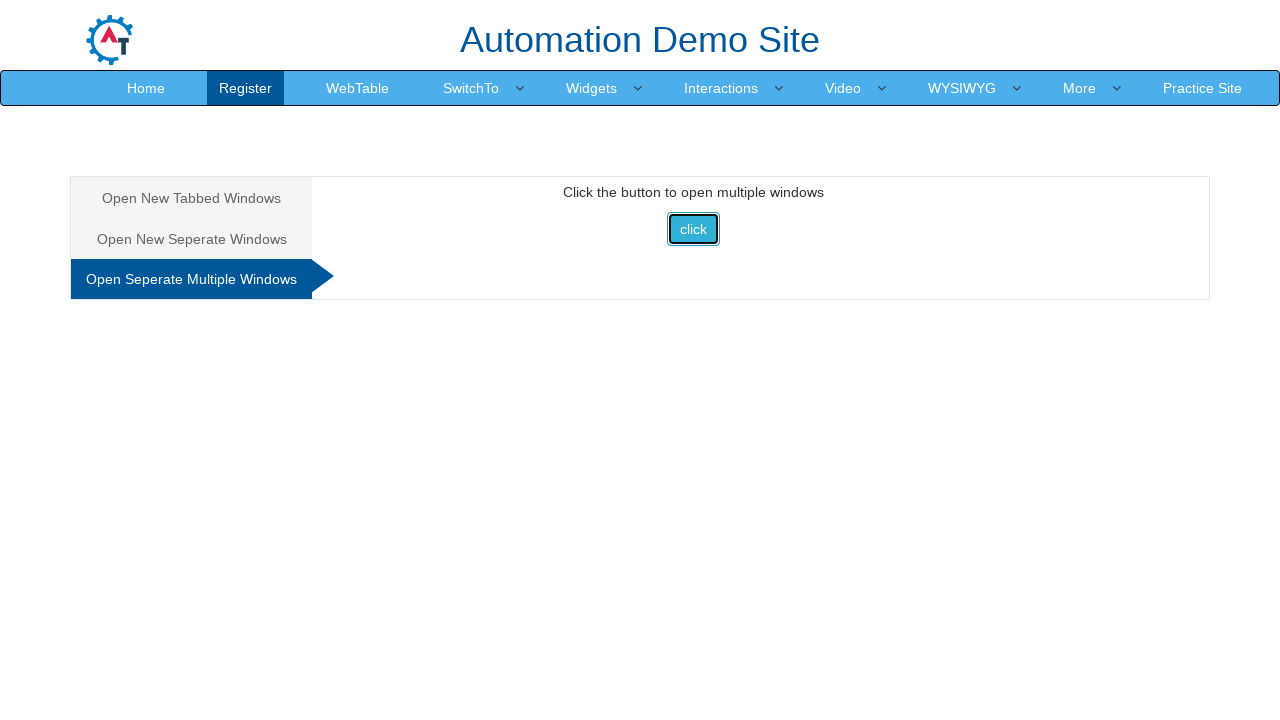

Switched to third page: https://www.selenium.dev/
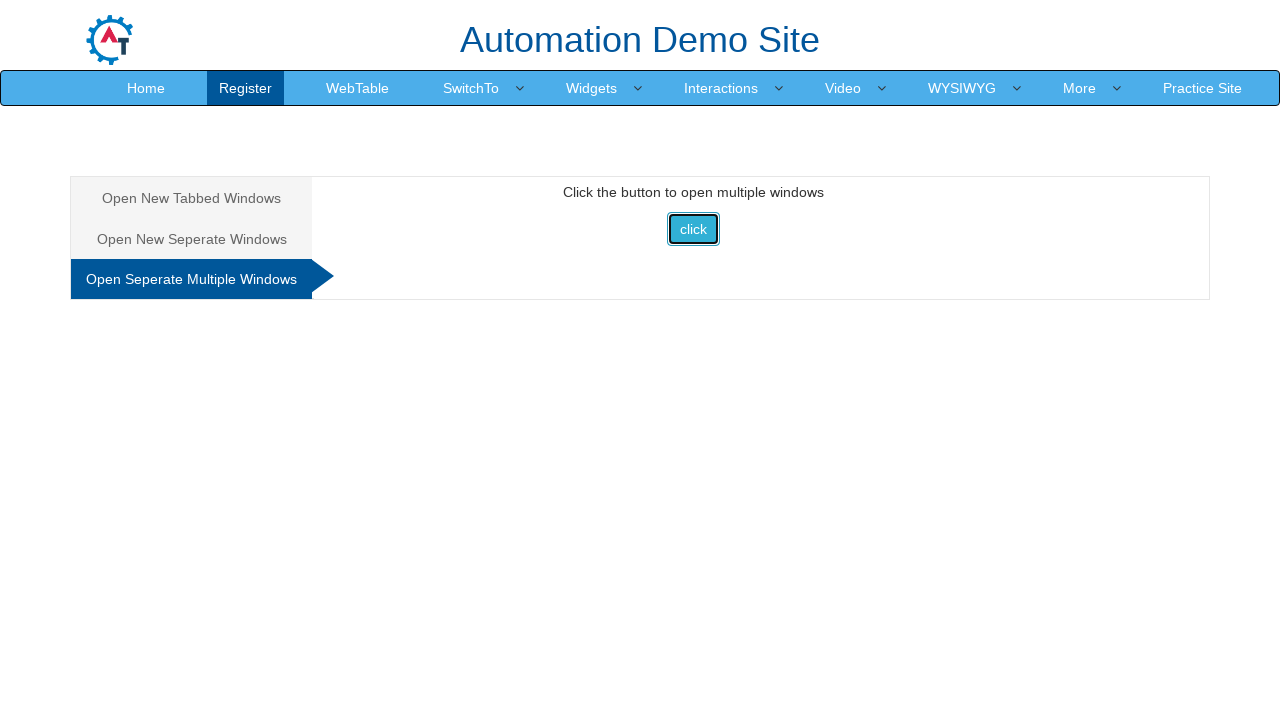

Printed URLs of all open pages
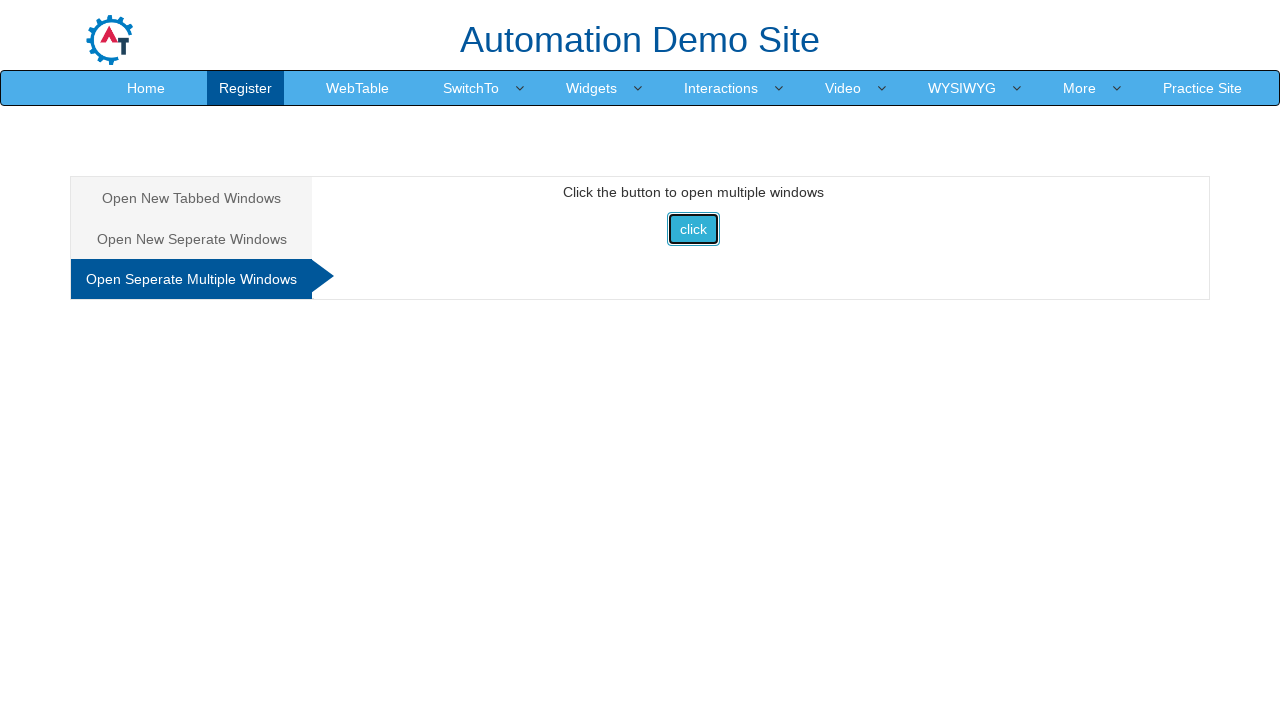

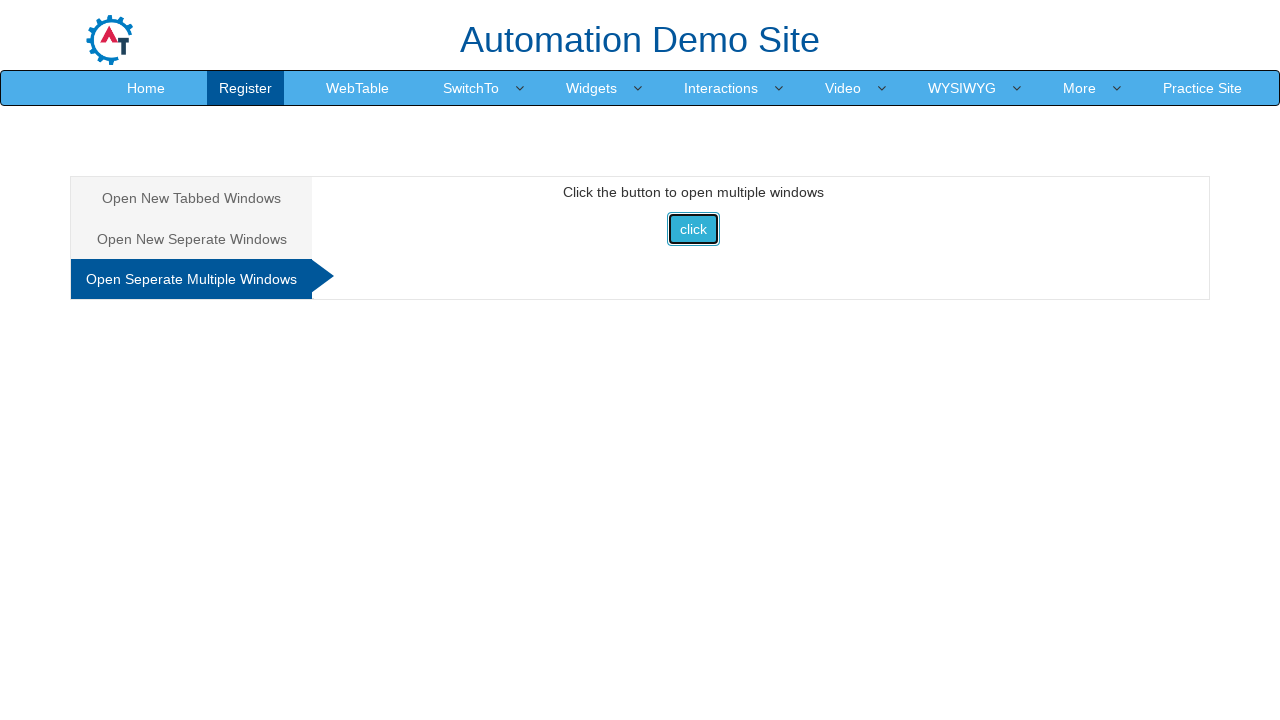